Tests the wallpaper calculator with windows and doors by adding them to the room and verifying that the wall area calculation accounts for these openings.

Starting URL: https://kalk.pro/finish/wallpaper/

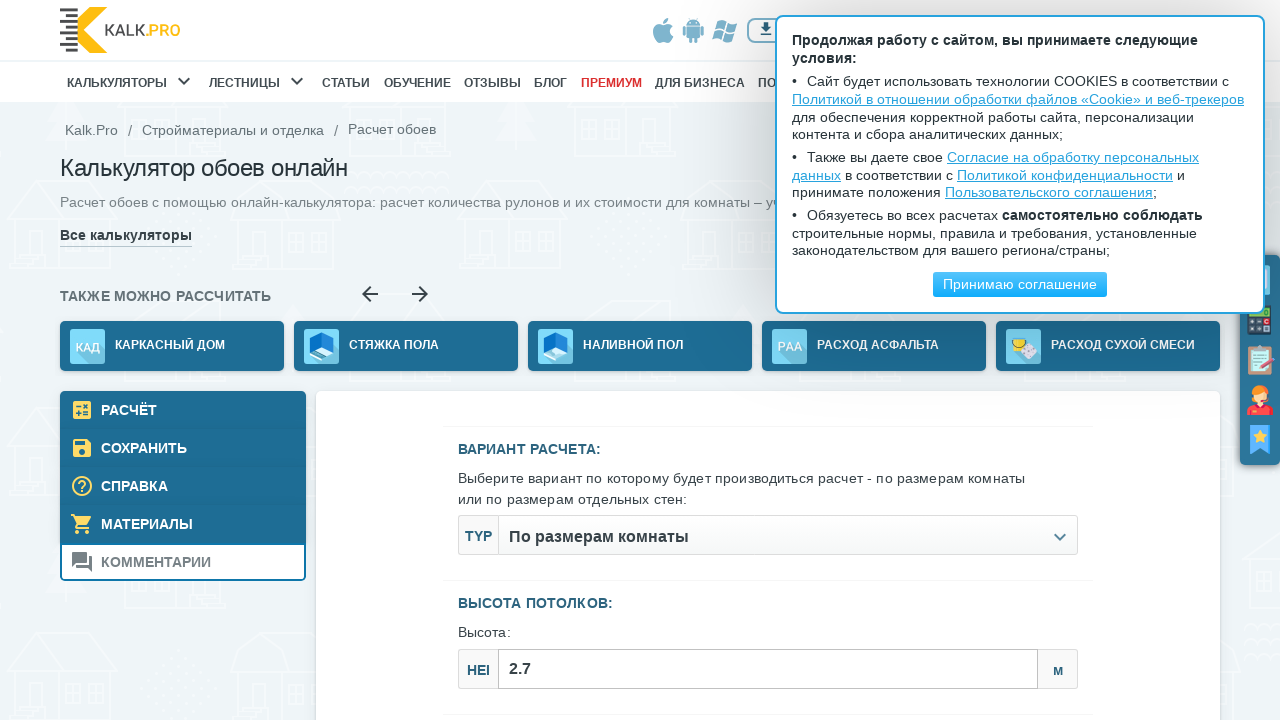

Filled ceiling height with 1 meter on #js--roomСeiling_height
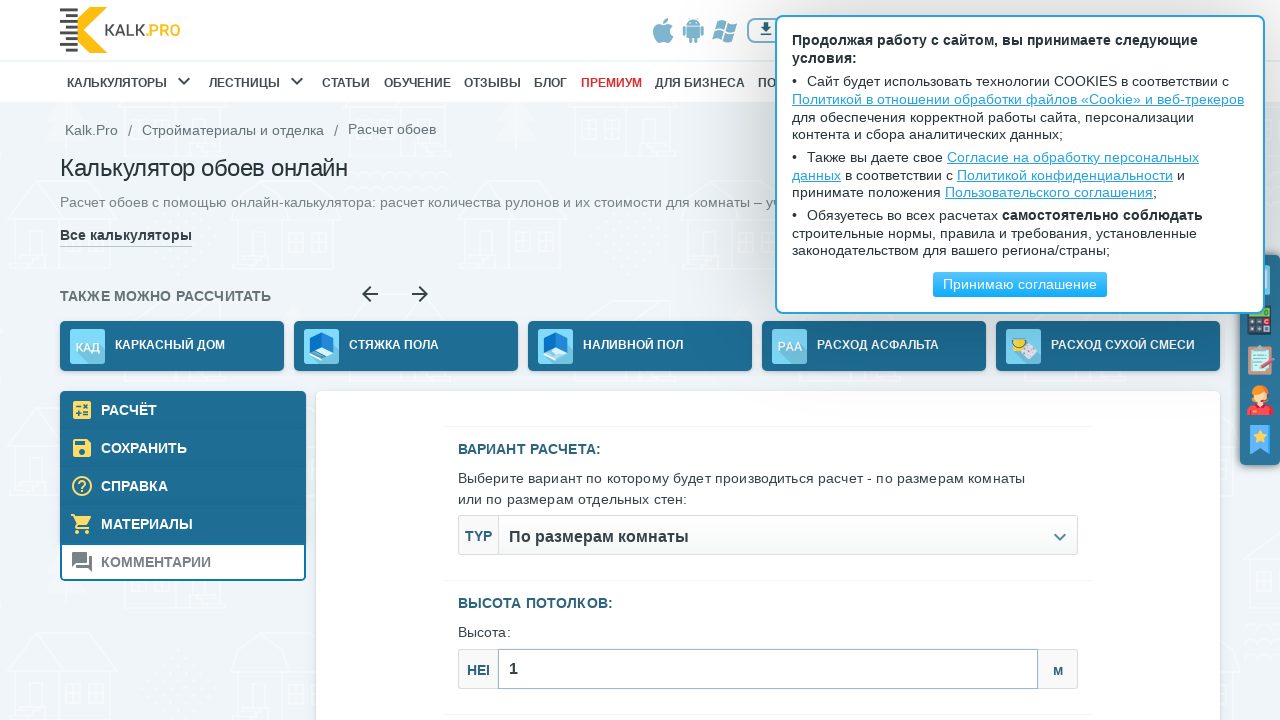

Filled room width with 1 meter on #js--roomSizes_width
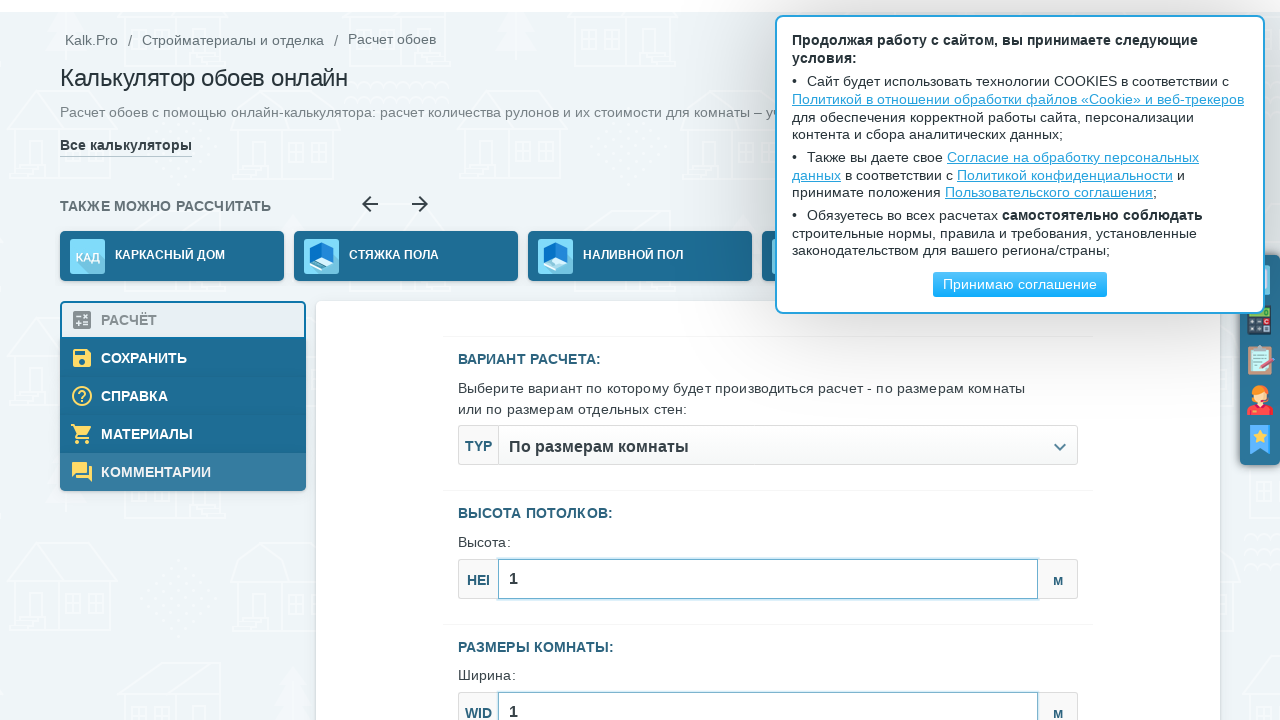

Filled room length with 1 meter on #js--roomSizes_length
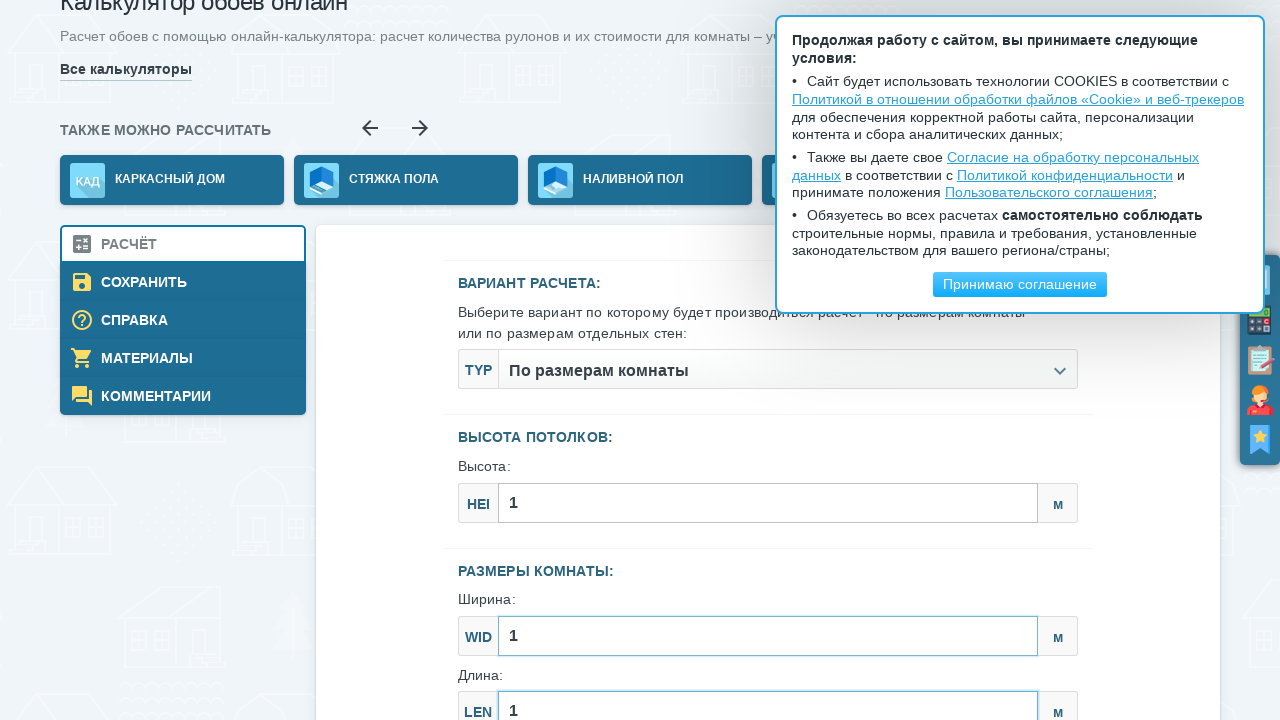

Clicked button to add a window at (1021, 360) on fieldset[name=windows] button
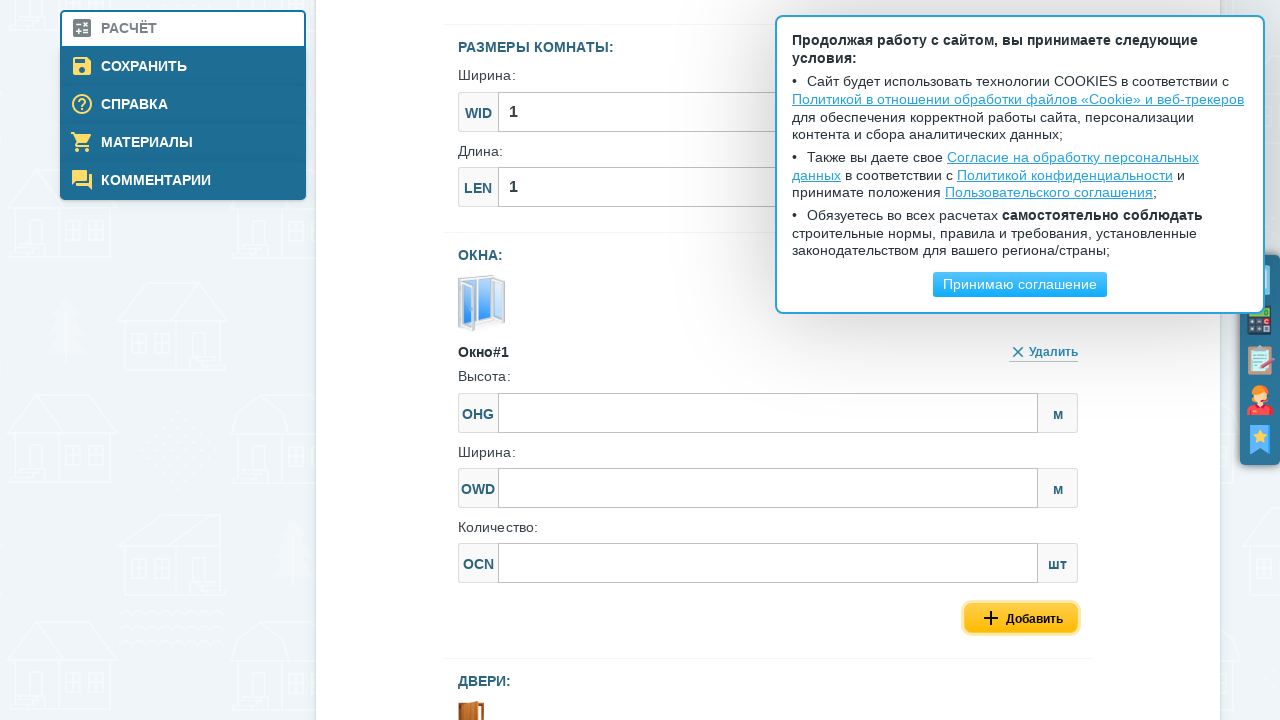

Filled window height with 1 meter on #js--windows_height_0
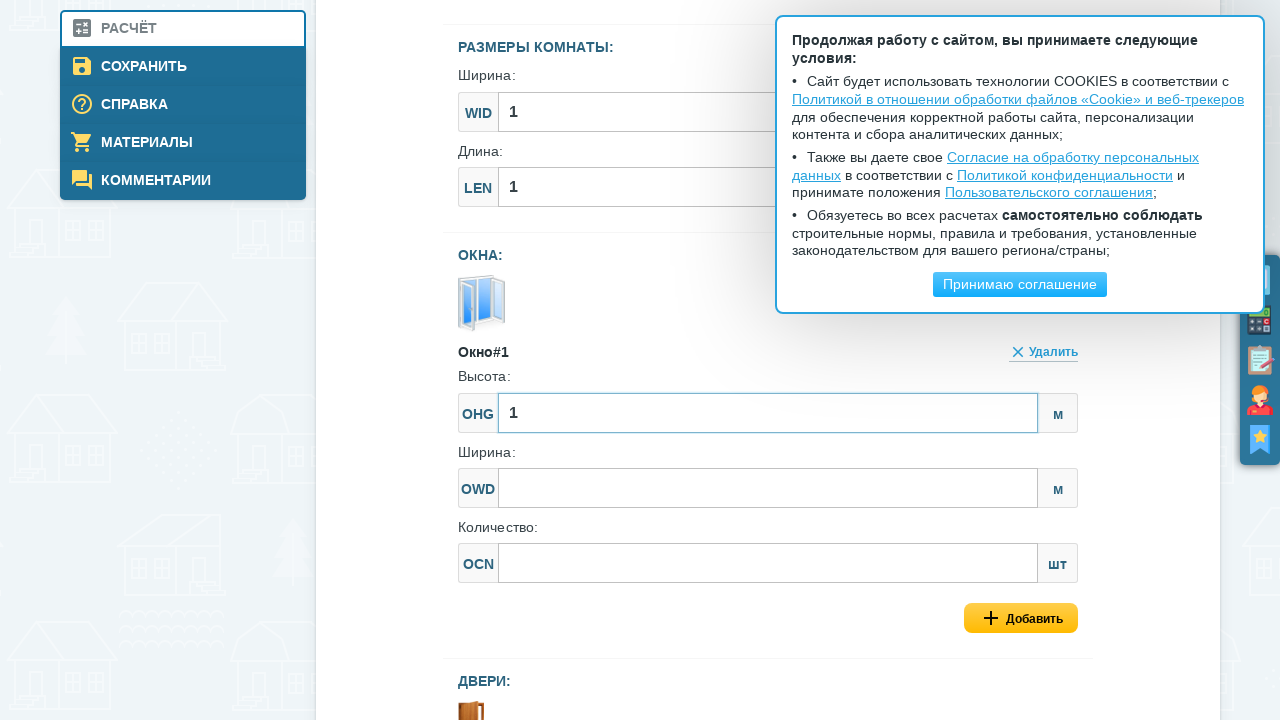

Filled window width with 1 meter on #js--windows_width_0
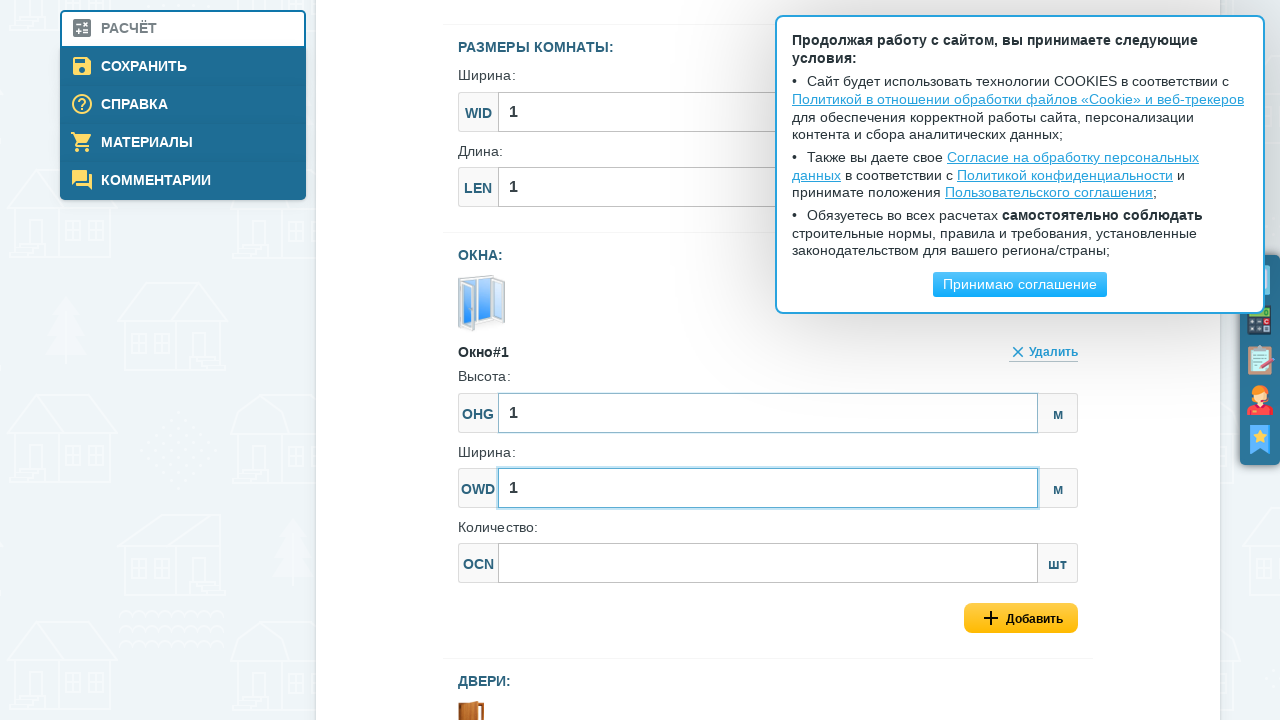

Set window count to 1 on #js--windows_count_0
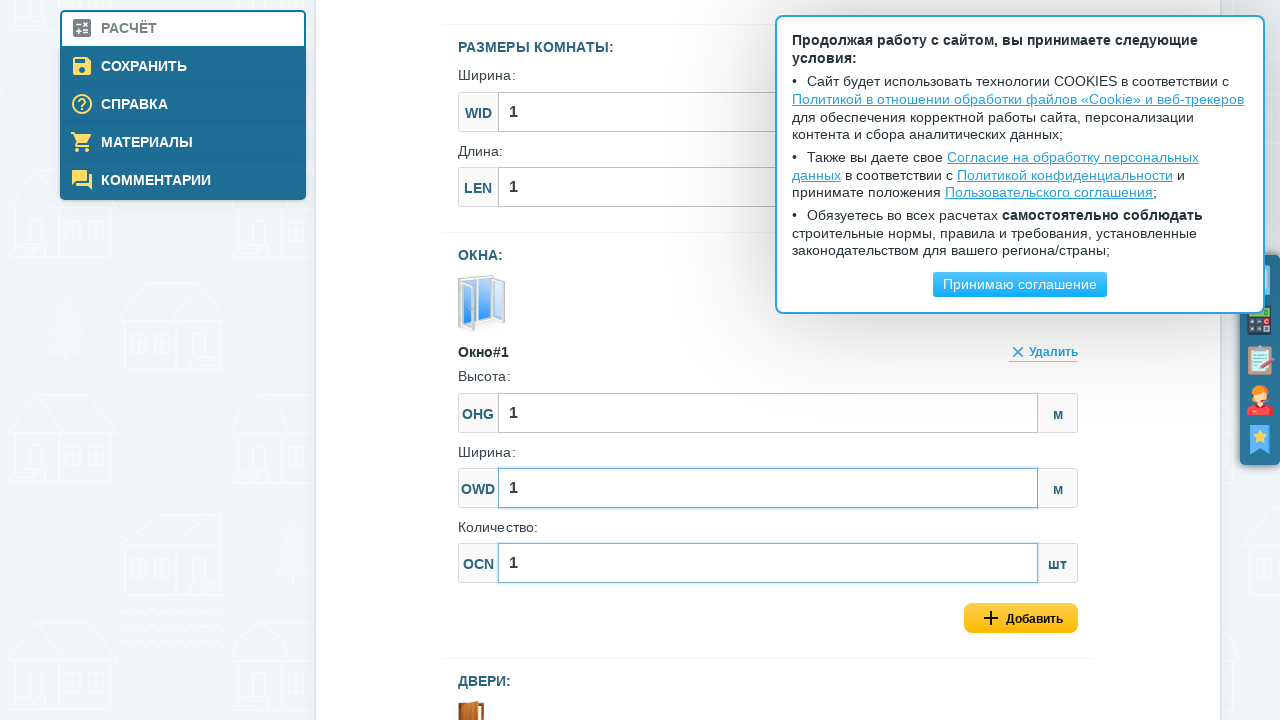

Clicked calculate button to compute wall area with window at (768, 361) on .js--calcModelFormSubmit
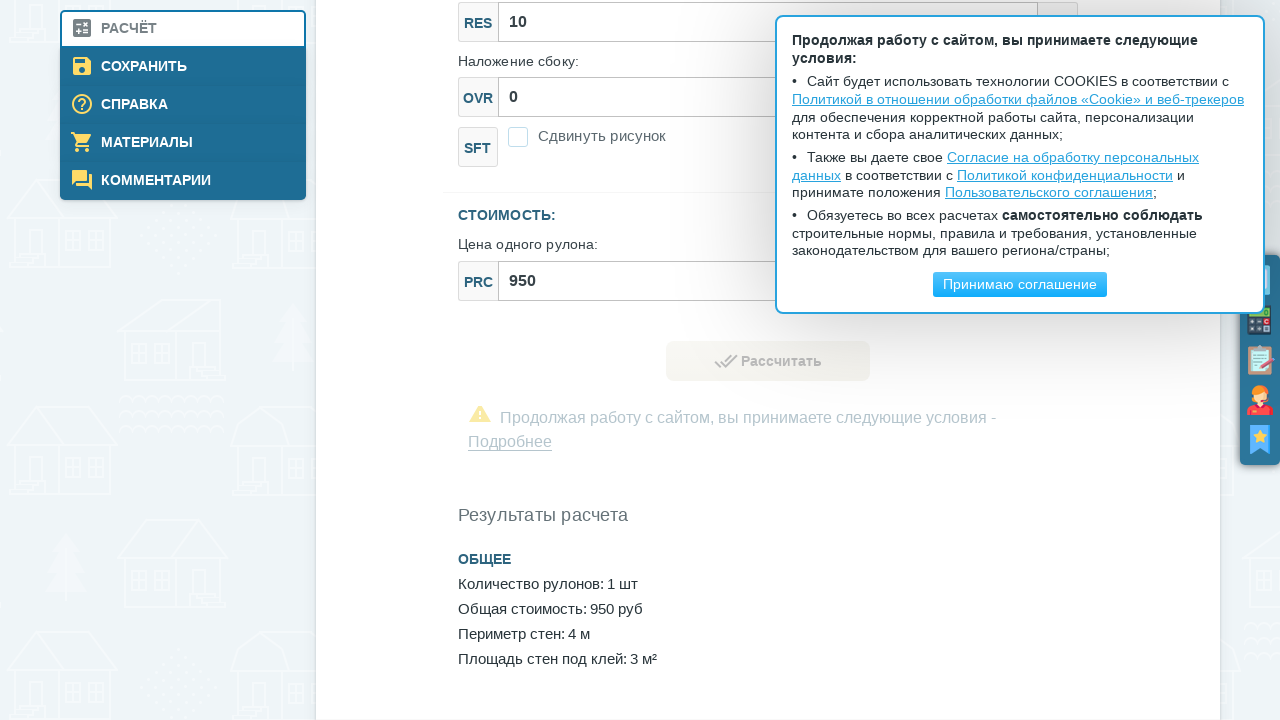

Waited for calculation results to load
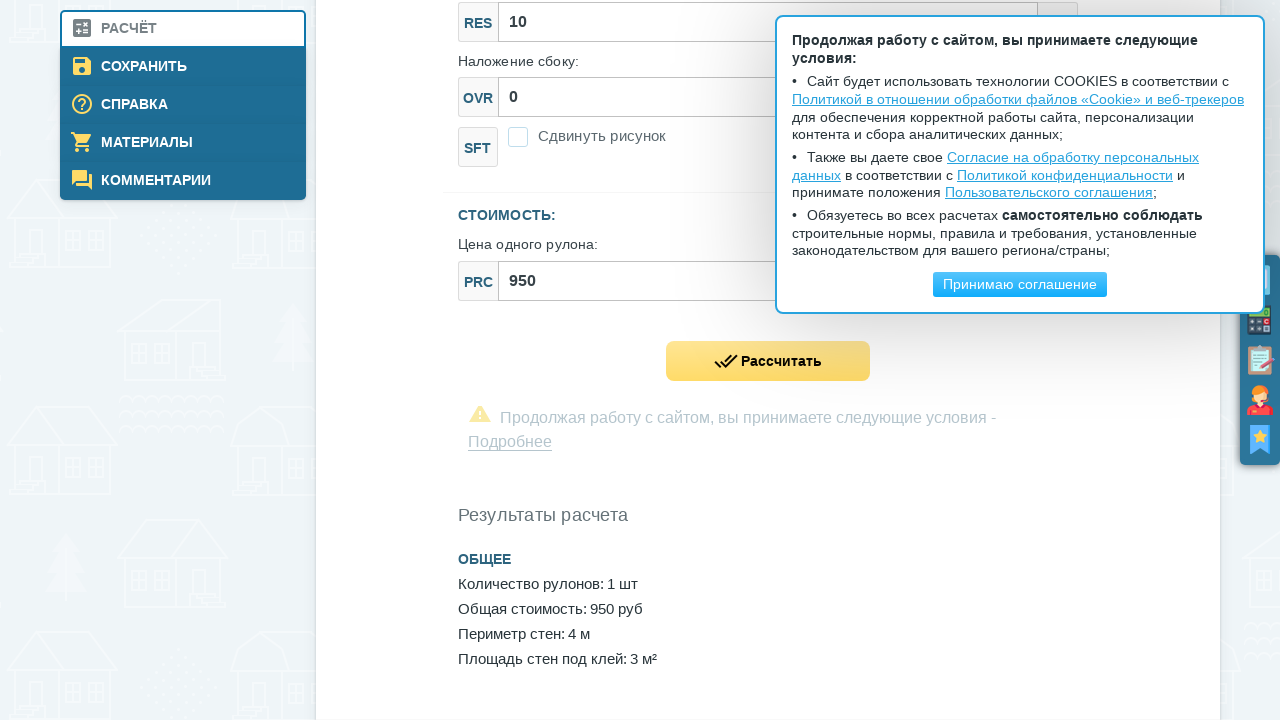

Clicked button to add a door at (1021, 360) on fieldset[name=doors] button
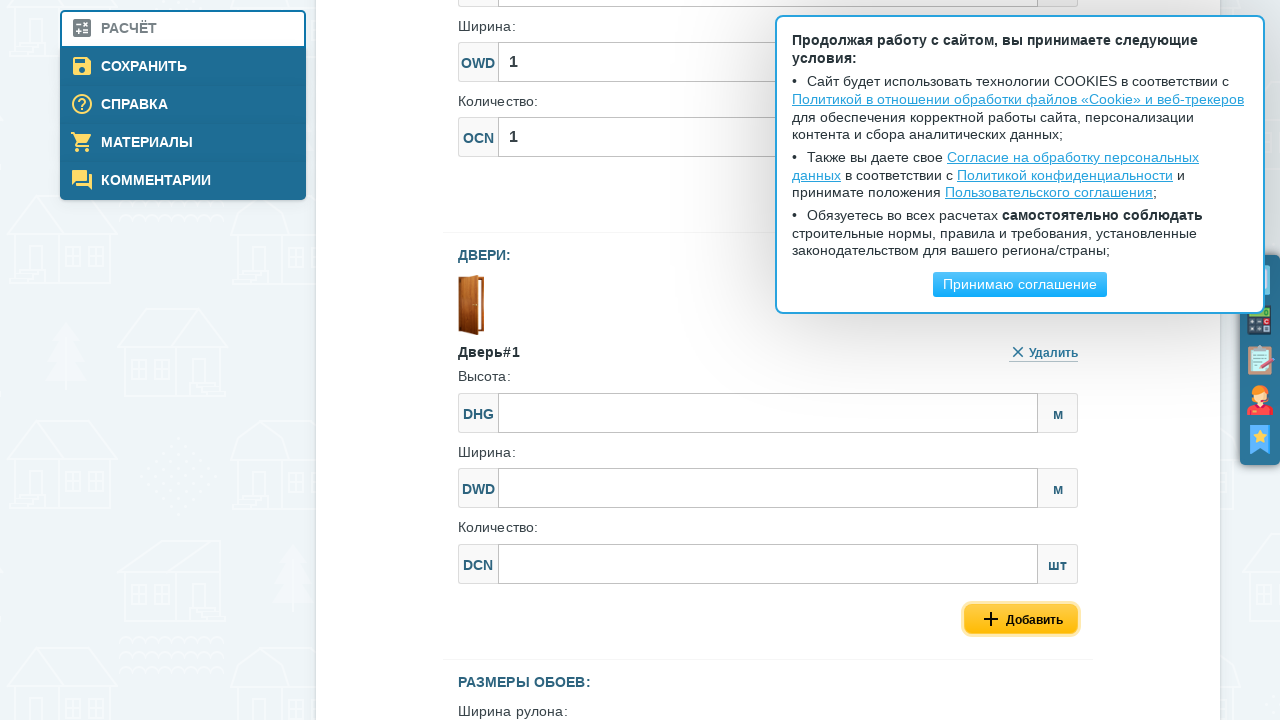

Filled door height with 1 meter on #js--doors_height_0
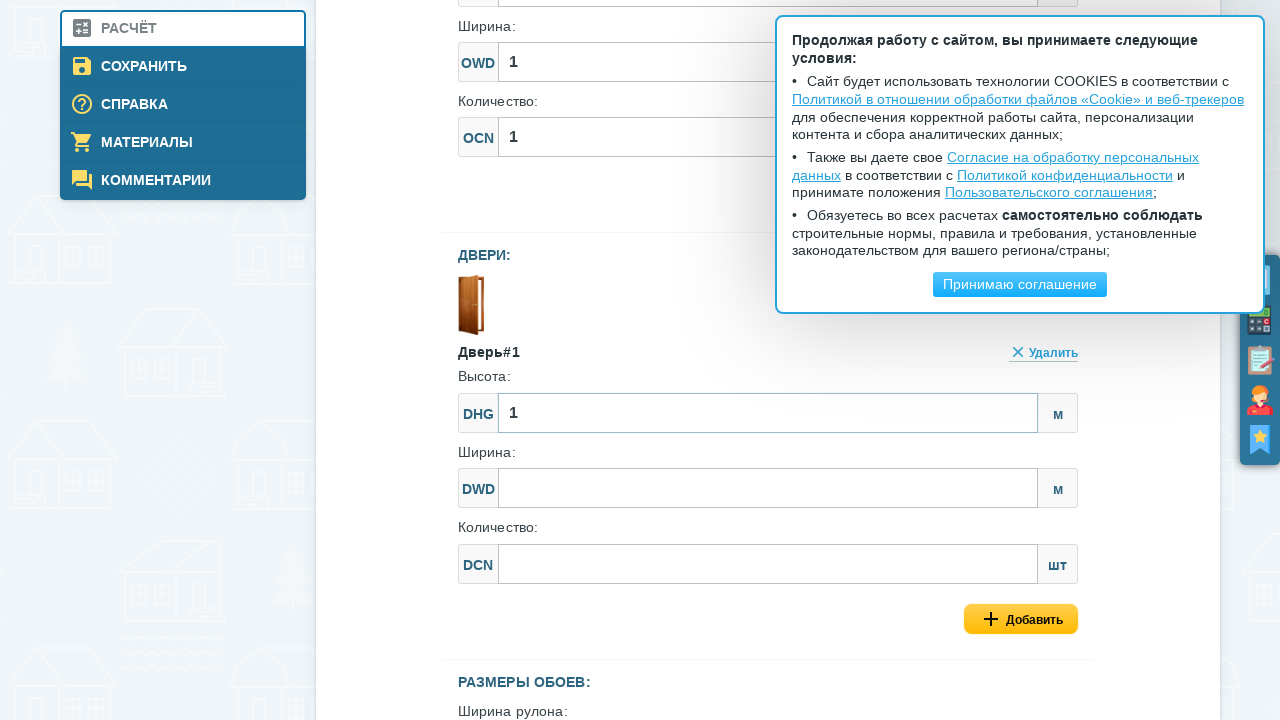

Filled door width with 1 meter on #js--doors_width_0
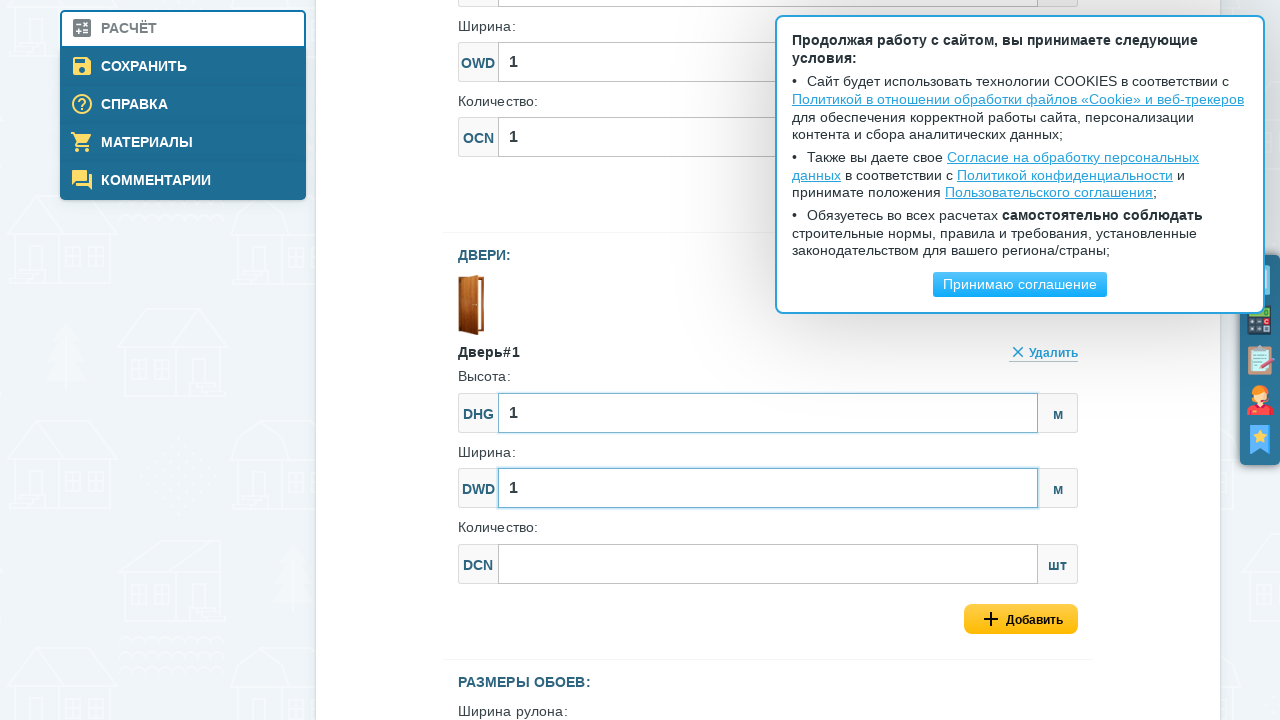

Set door count to 1 on #js--doors_count_0
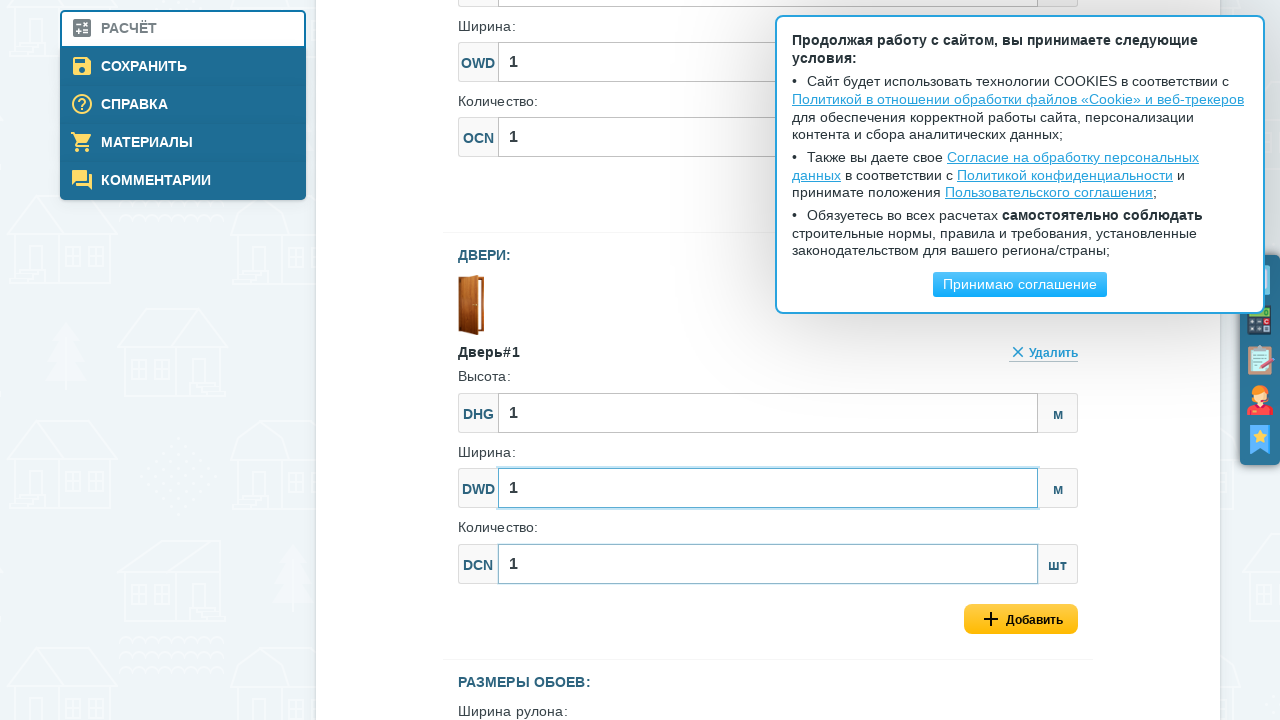

Clicked calculate button to compute wall area with window and door at (768, 361) on .js--calcModelFormSubmit
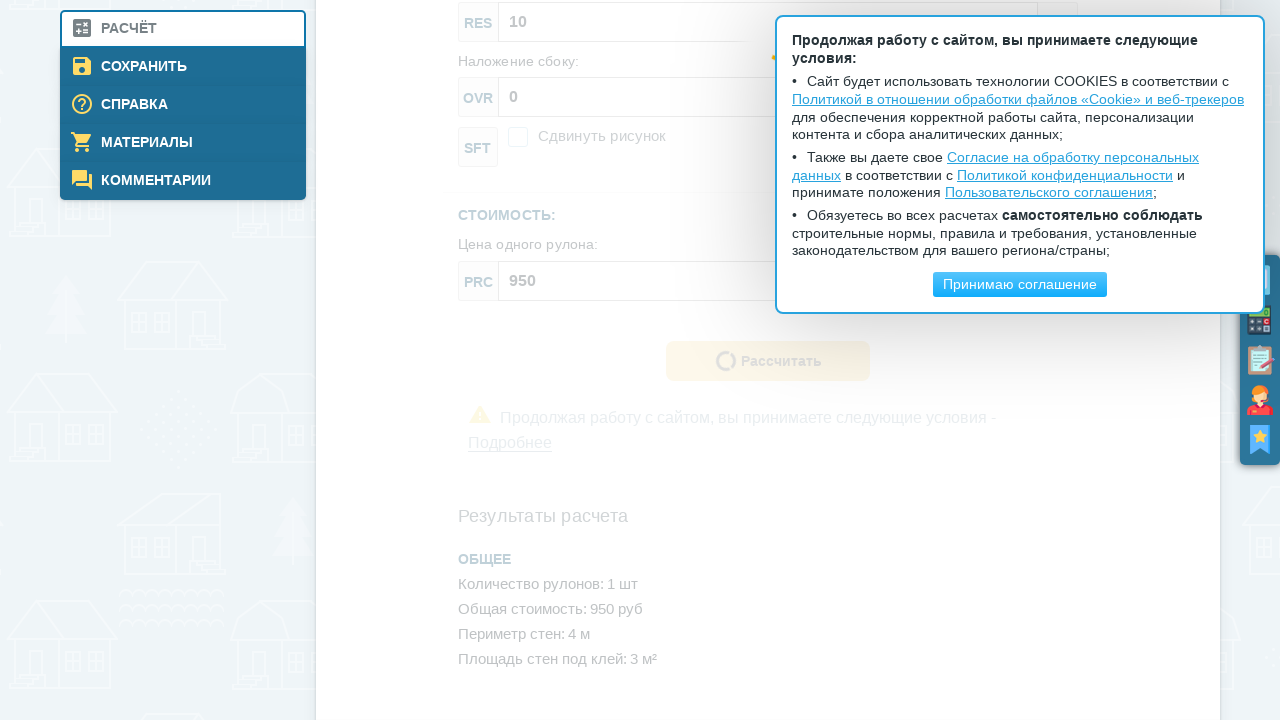

Waited for final calculation results with windows and doors accounted for
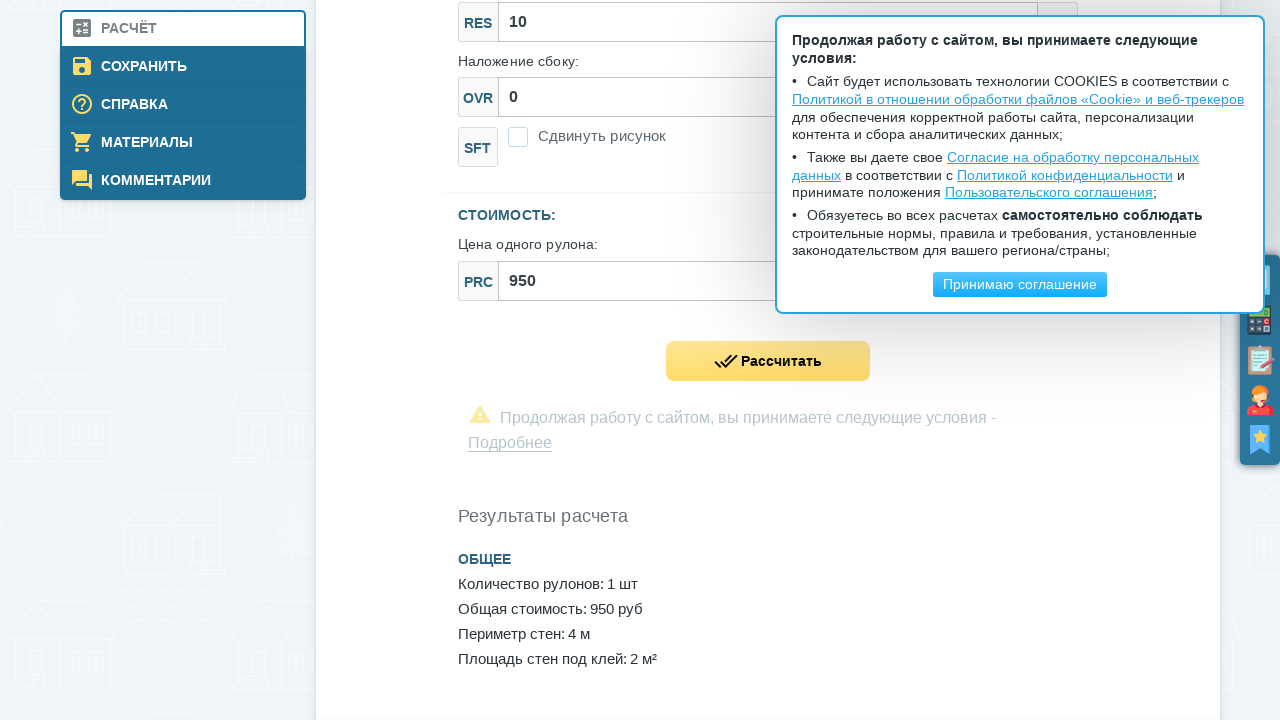

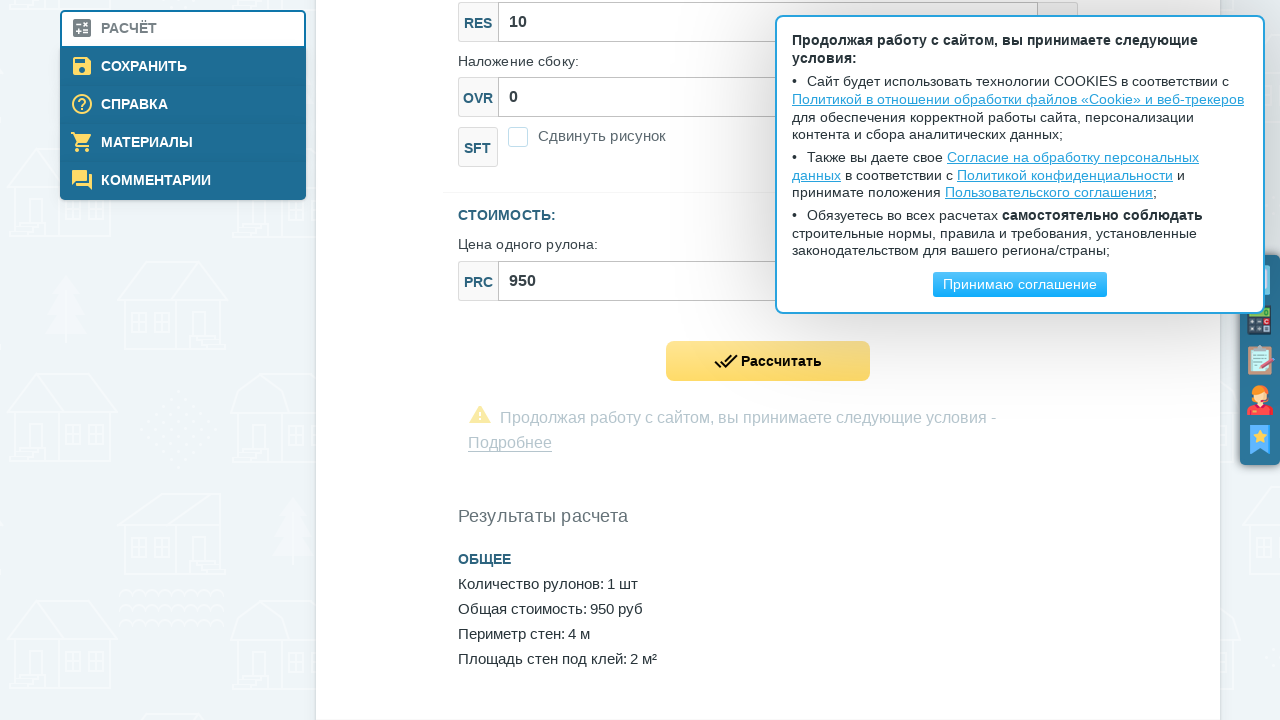